Tests login form validation by attempting to login with invalid credentials and verifying the error message

Starting URL: https://www.saucedemo.com/

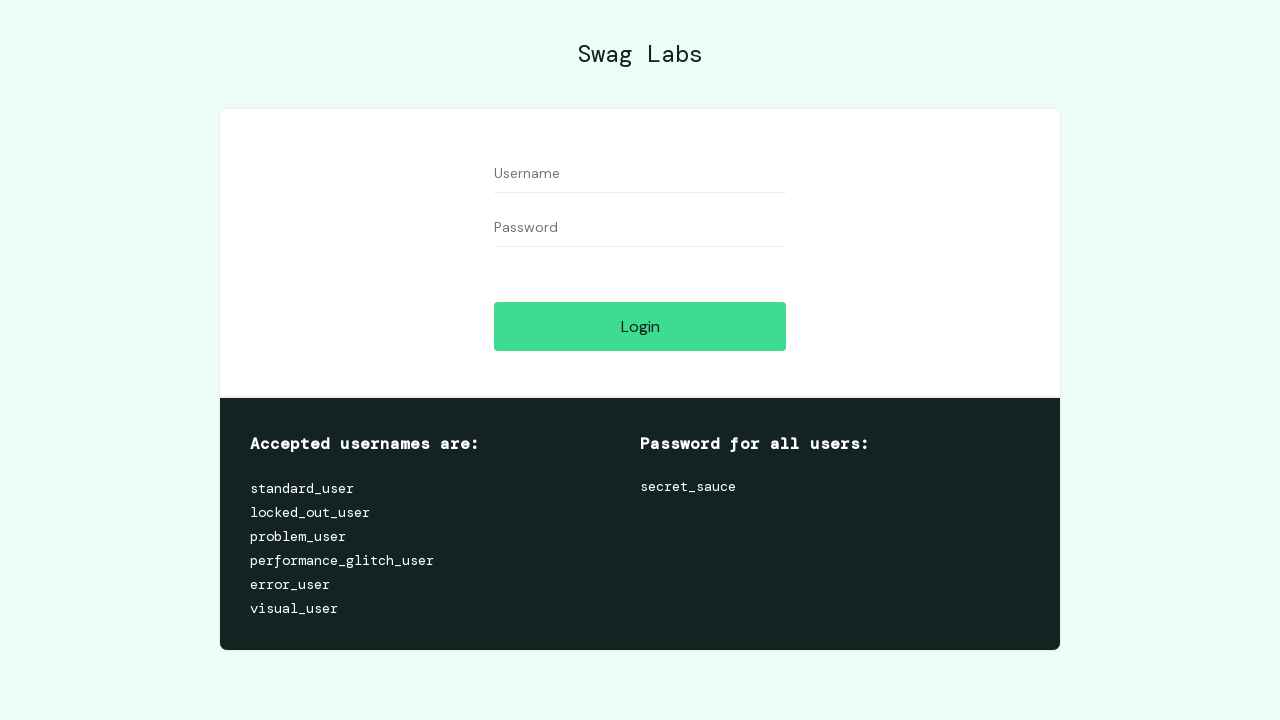

Filled username field with invalid credentials 'neg_user' on input[data-test="username"]
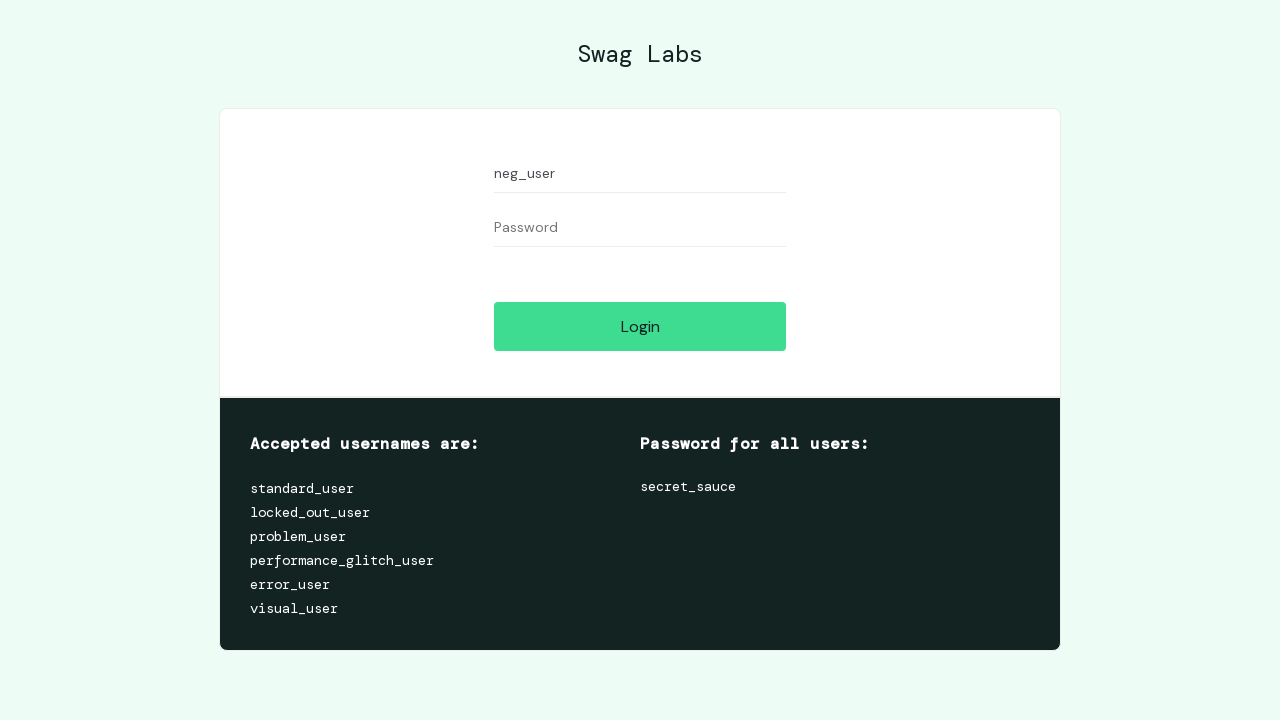

Filled password field with invalid credentials 'neg_user' on input[data-test="password"]
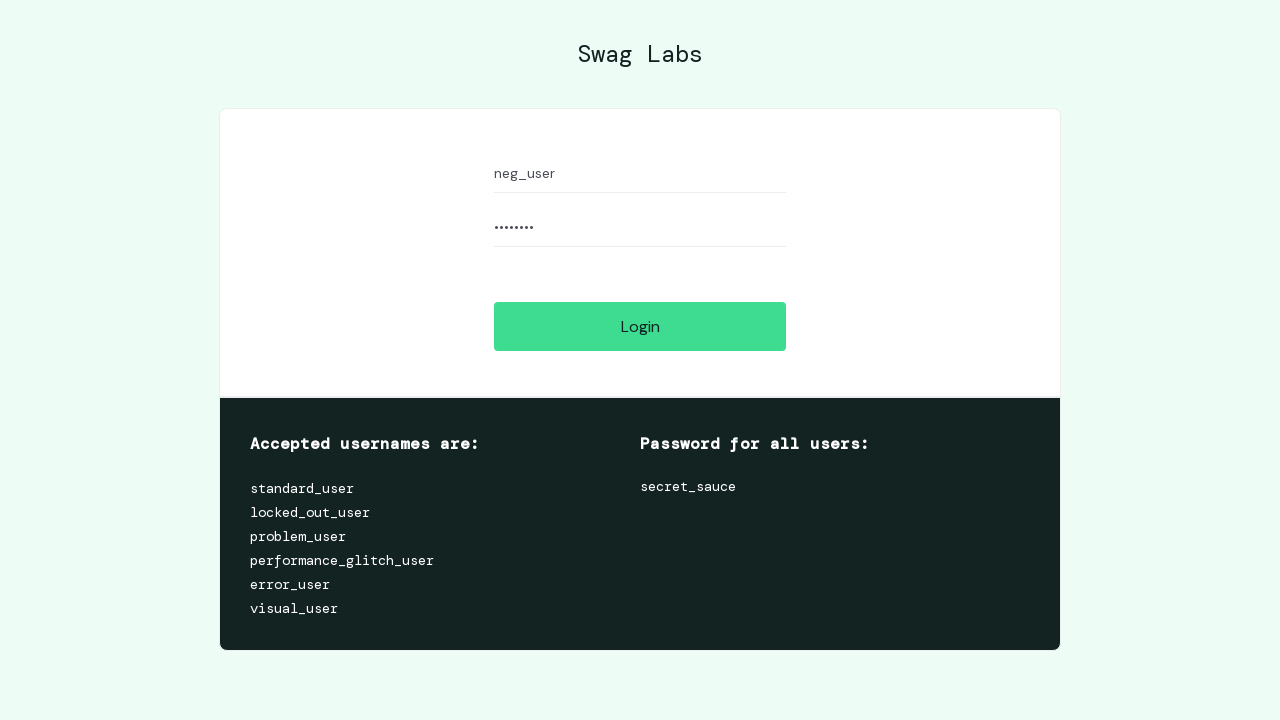

Clicked login button to attempt login with invalid credentials at (640, 326) on input[data-test="login-button"]
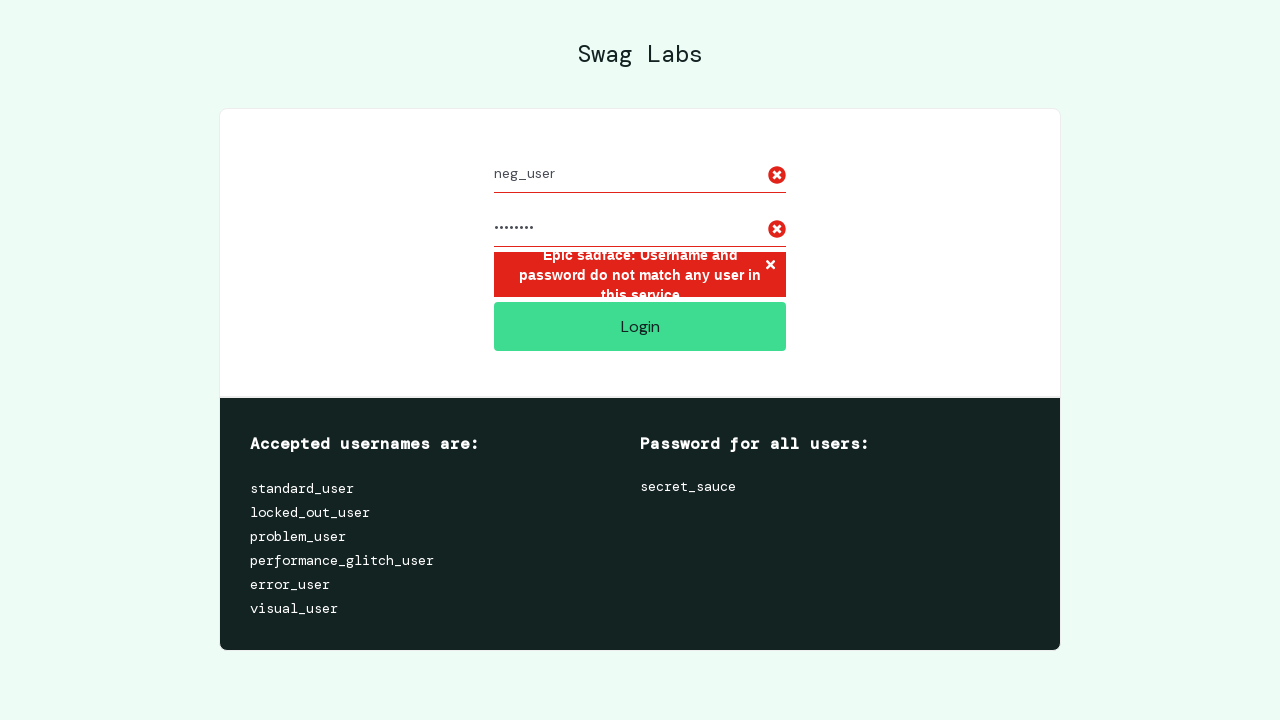

Error message appeared on screen
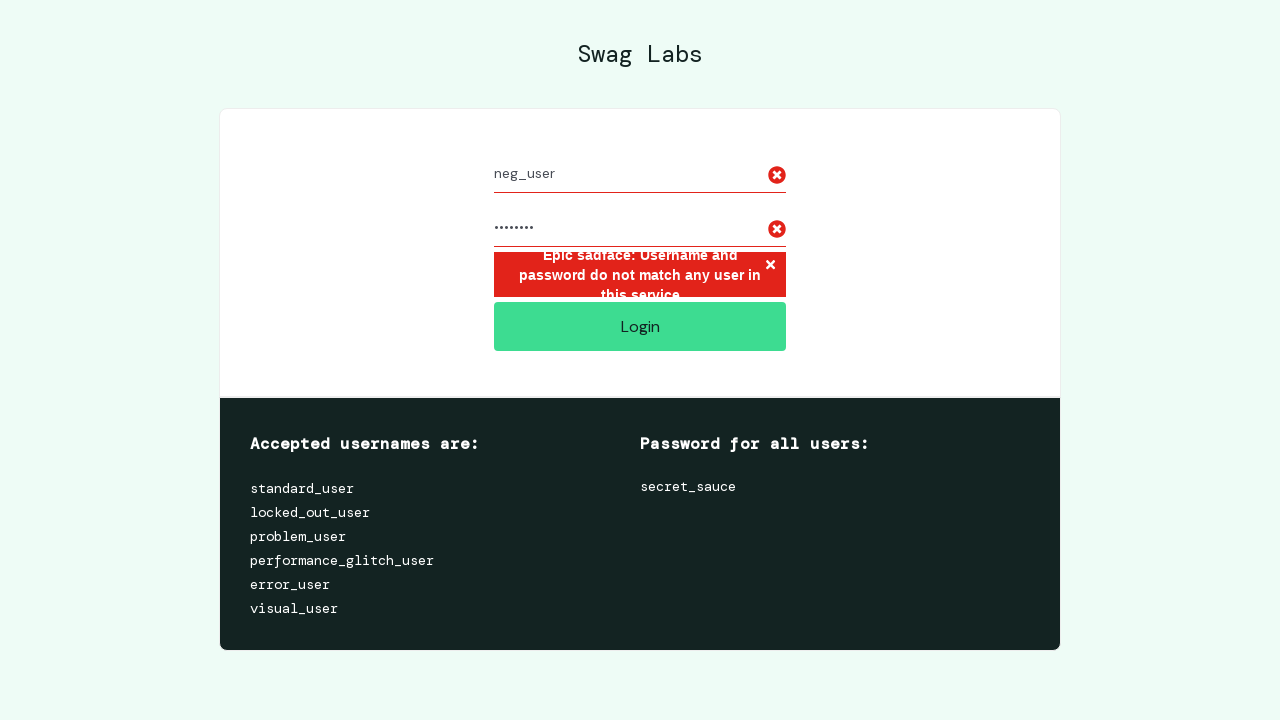

Located error message element
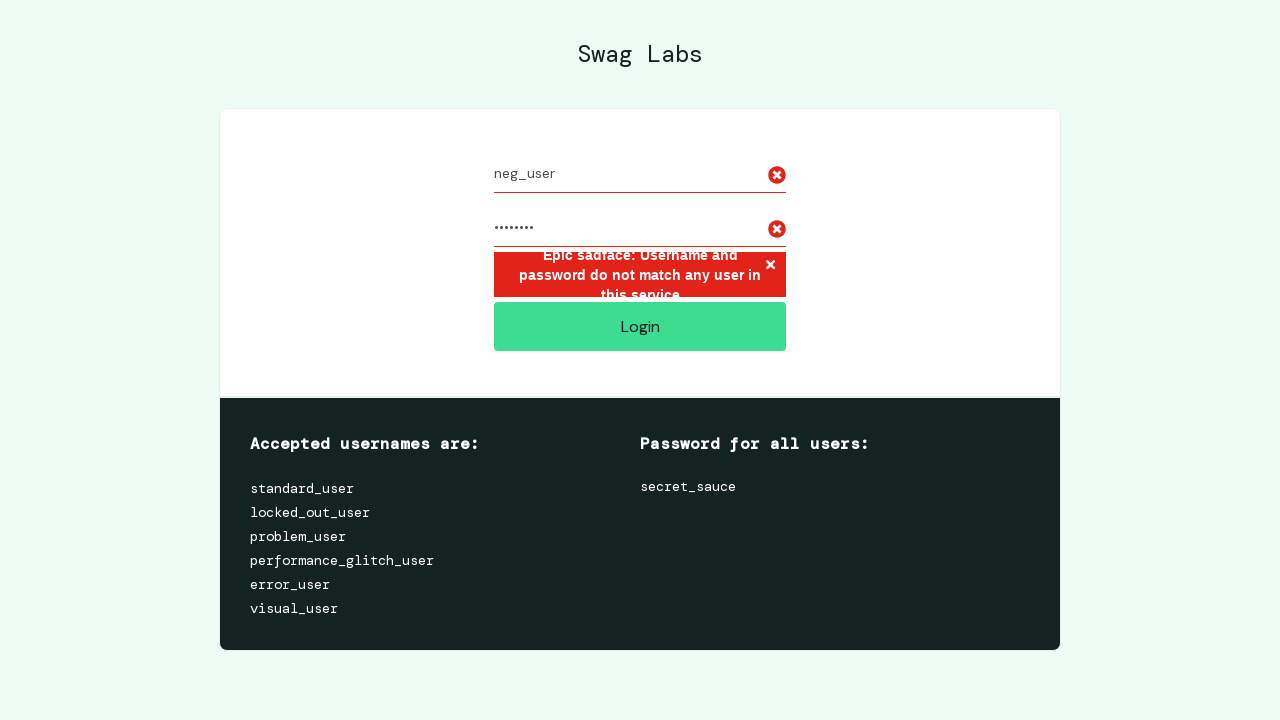

Verified error message displays: 'Epic sadface: Username and password do not match any user in this service'
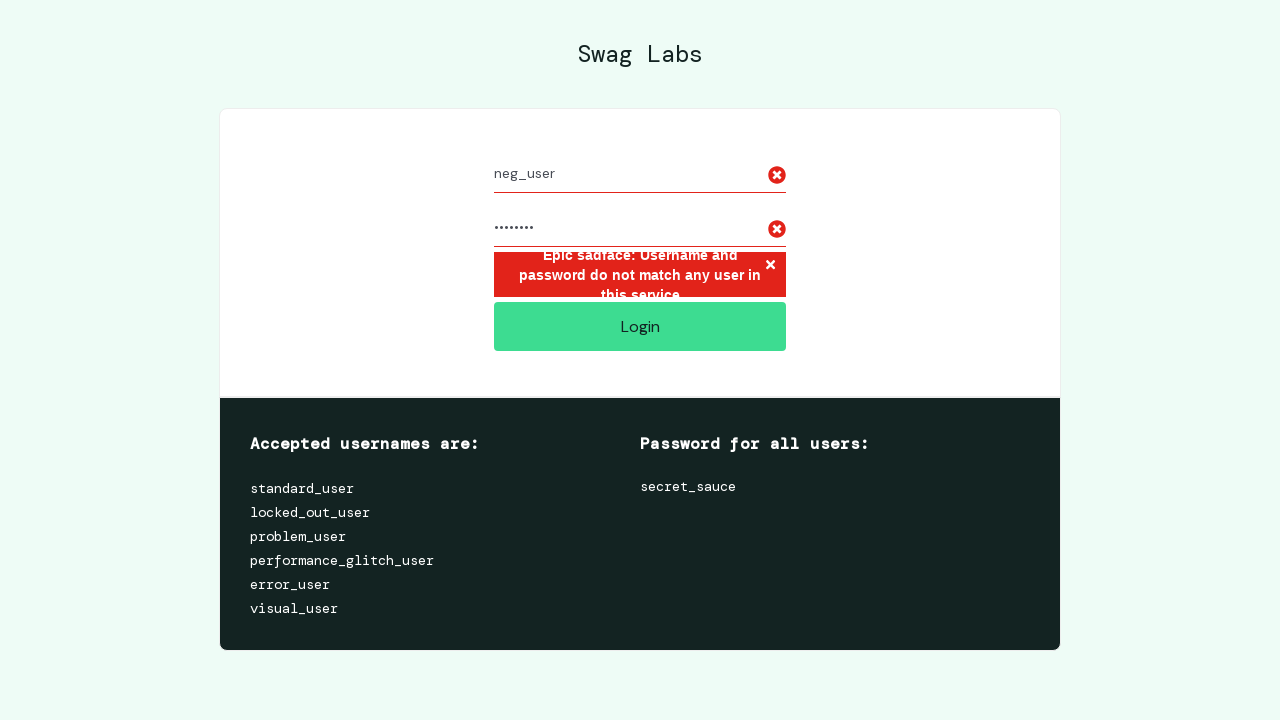

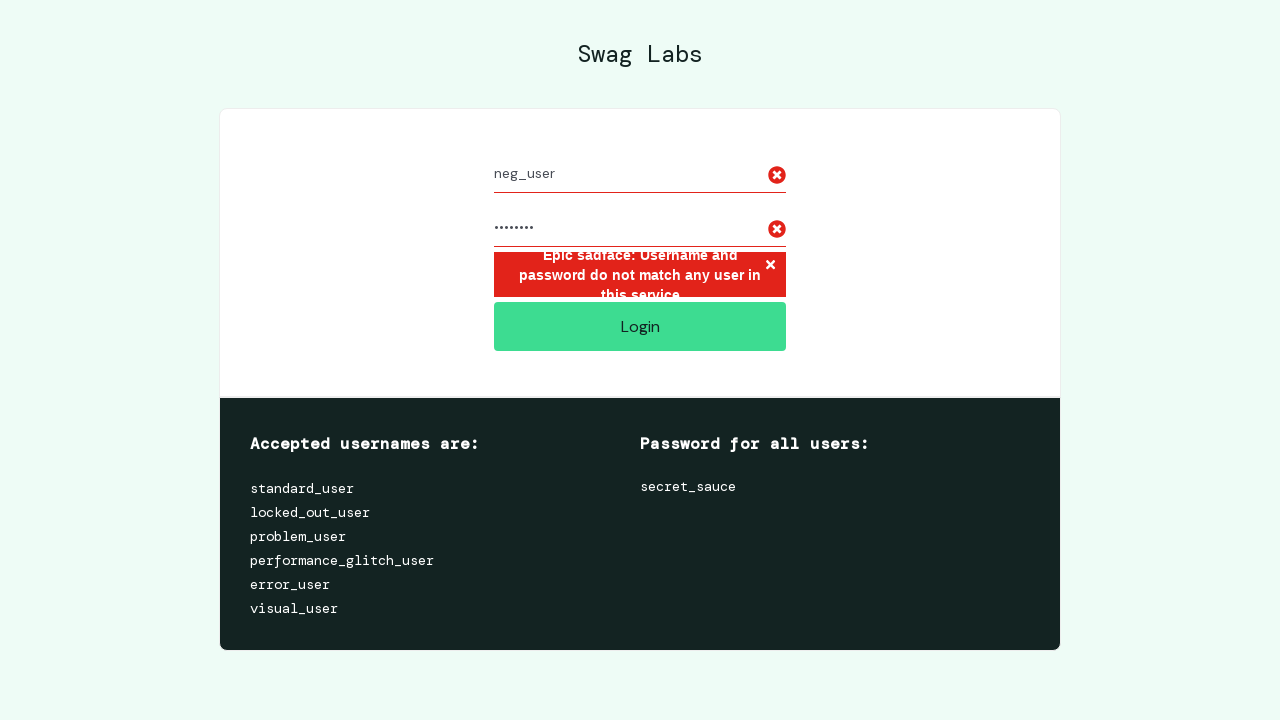